Tests contact form validation by leaving the name field empty and verifying error message

Starting URL: https://elsewedy123.github.io/Egyplast/contact.html

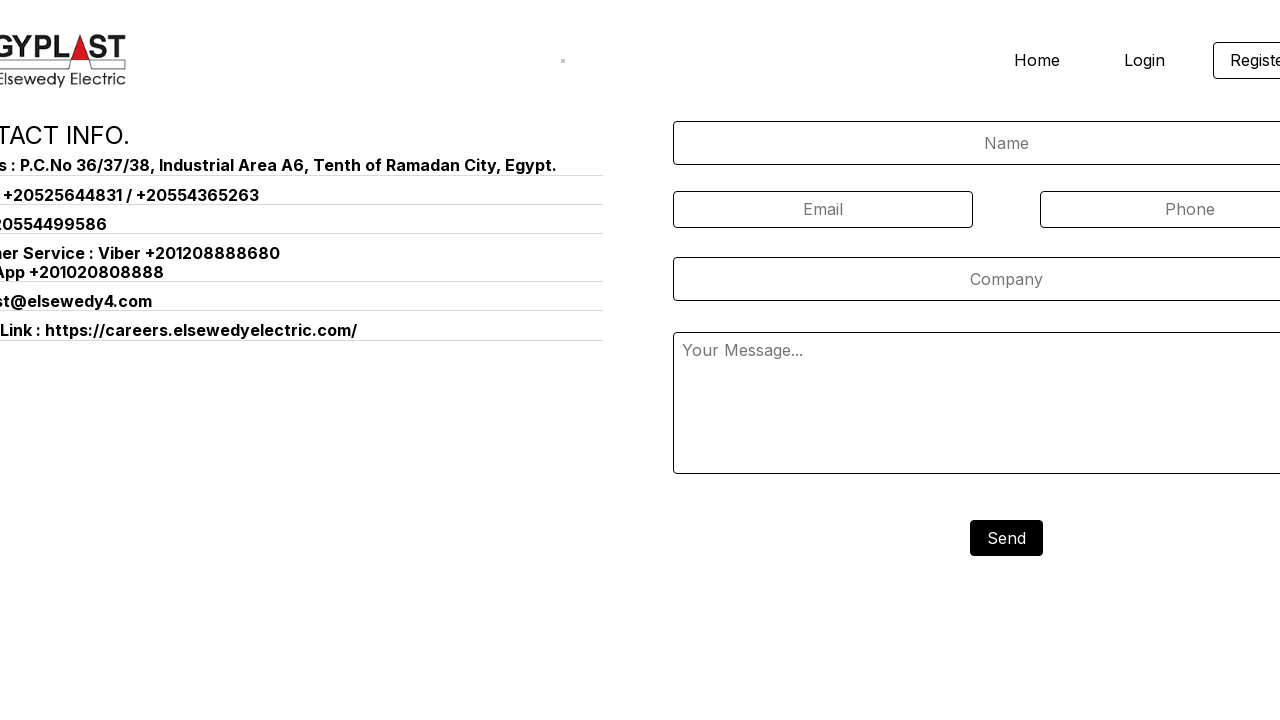

Left name field empty on #name
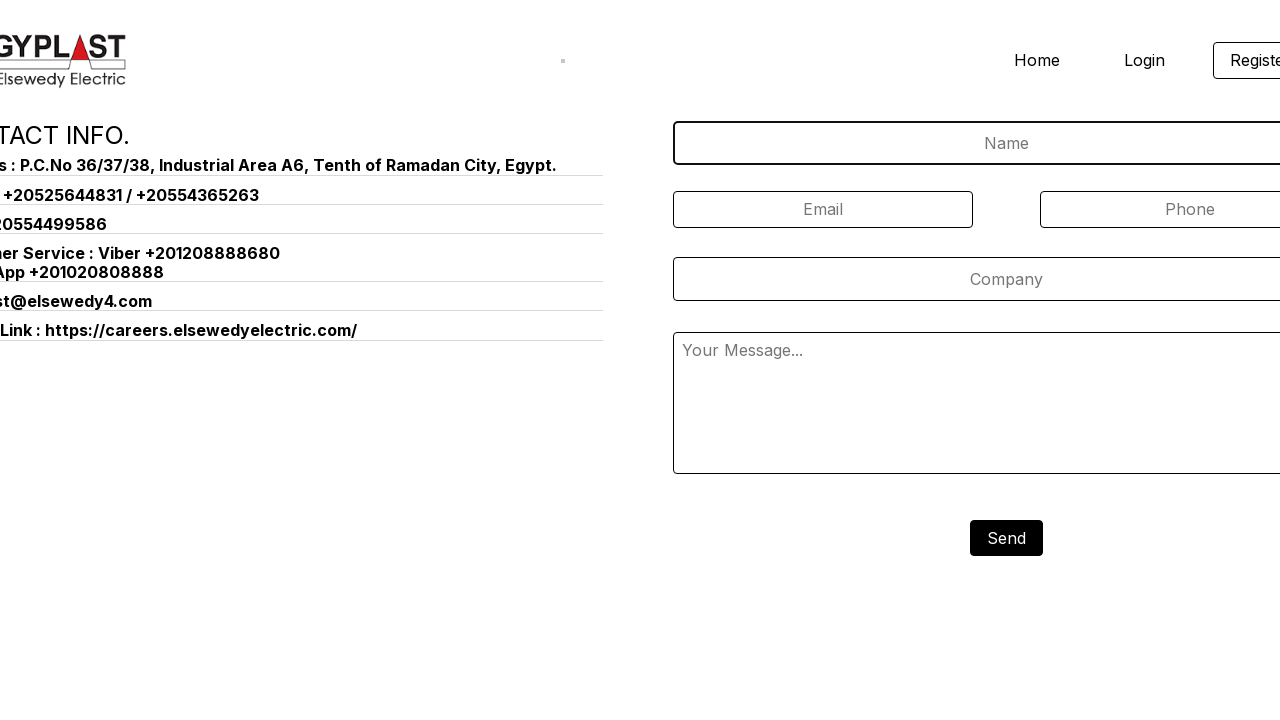

Filled phone field with '01229335912' on #phone
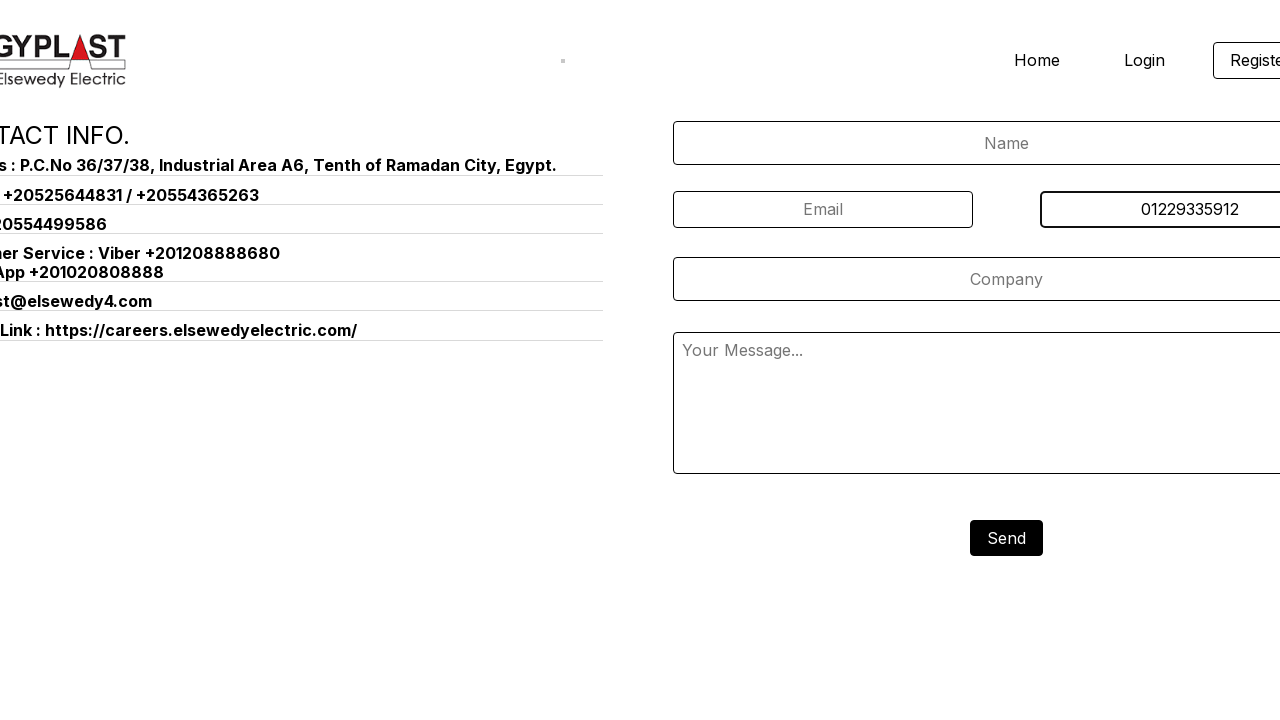

Filled email field with 'hoamamkg.1900@gmail.com' on #email
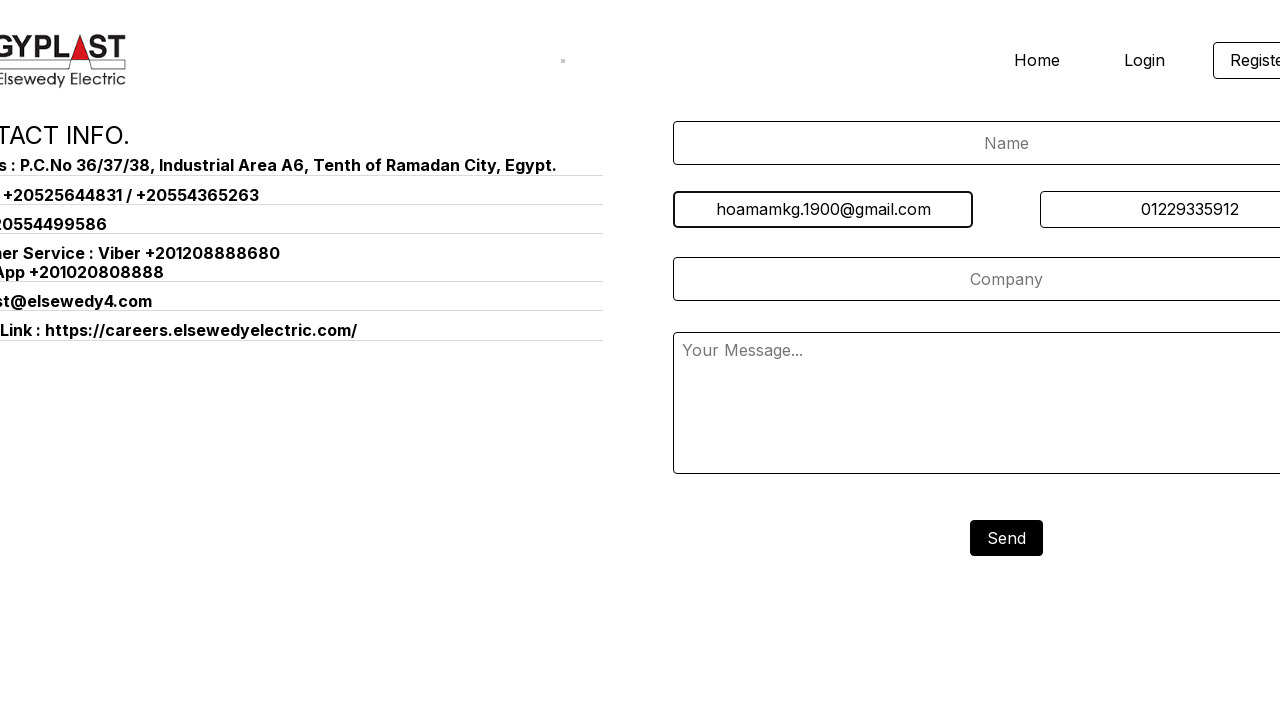

Filled company field with 'Elsewedy' on #company
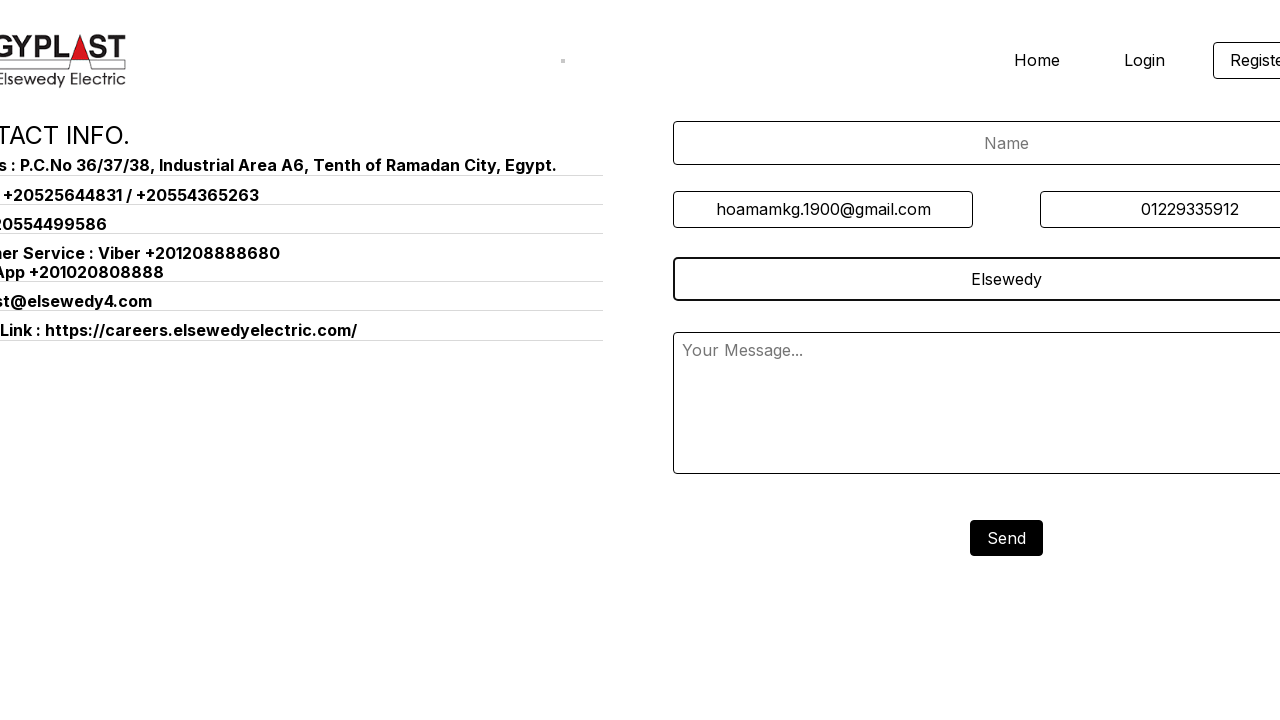

Filled message field with 'Hello' on #message
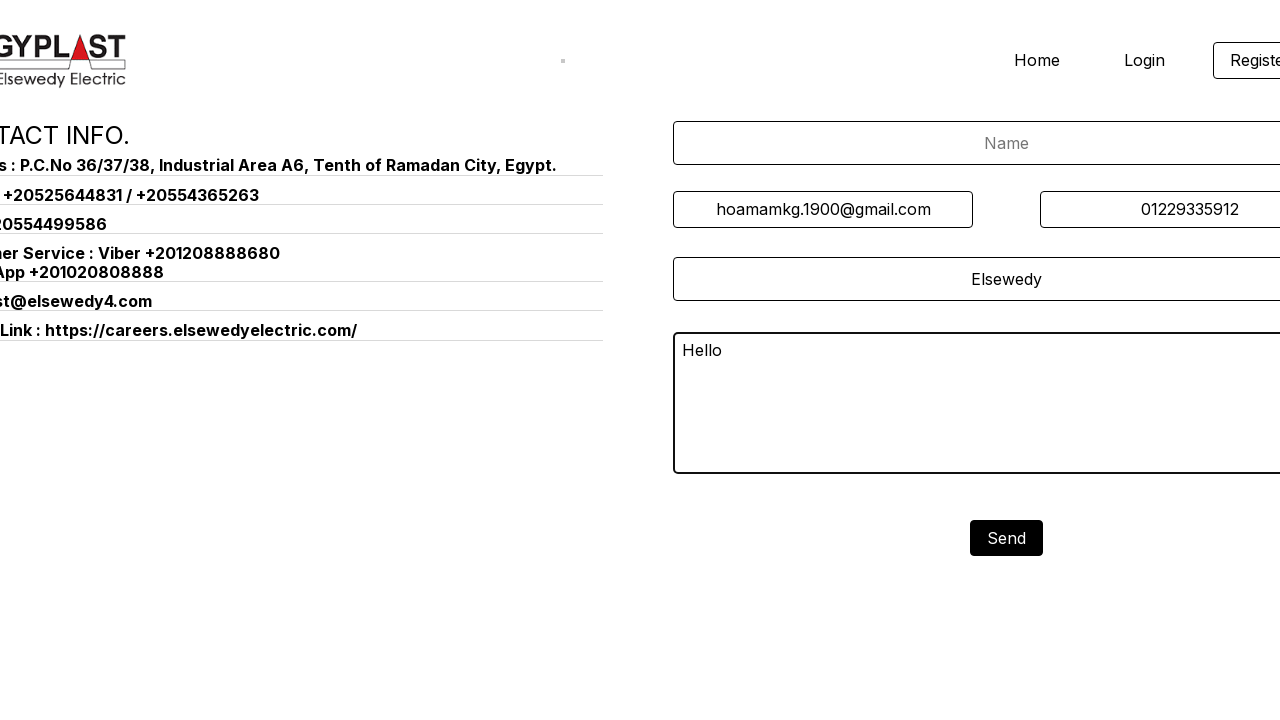

Clicked send button to submit contact form at (1006, 538) on .app-component-button
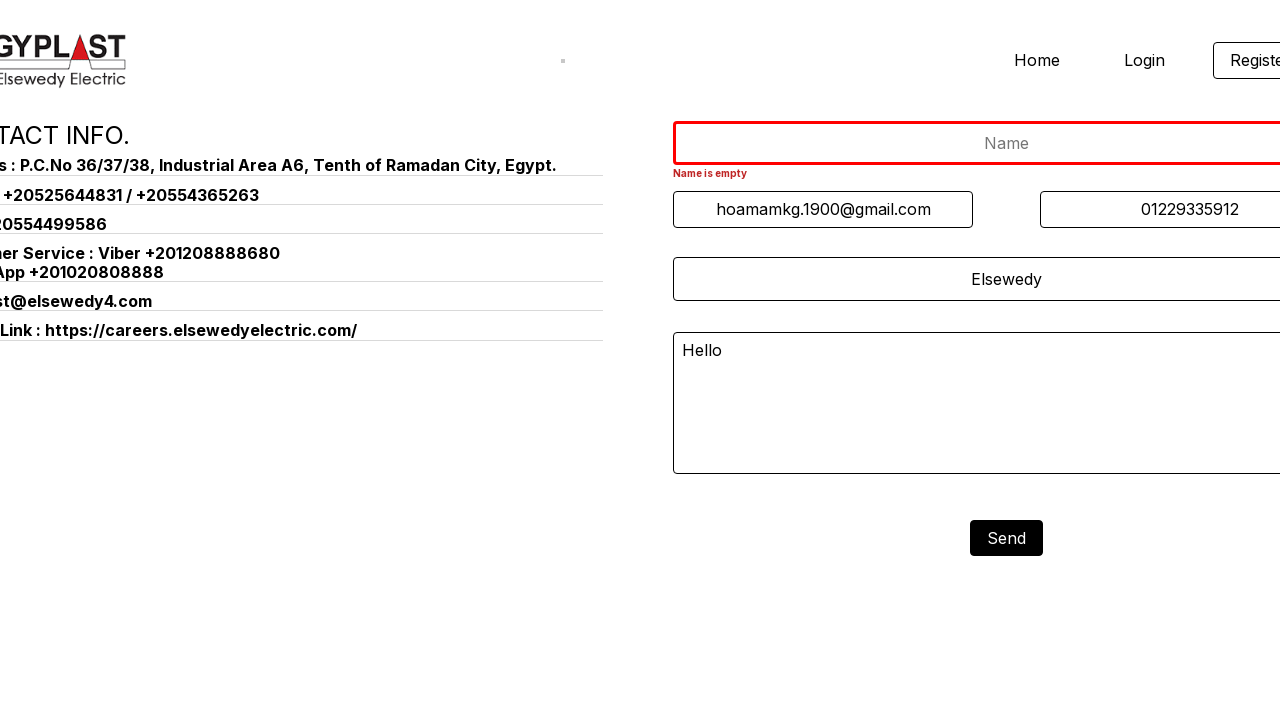

Name field error message appeared, validating form rejected submission with empty name
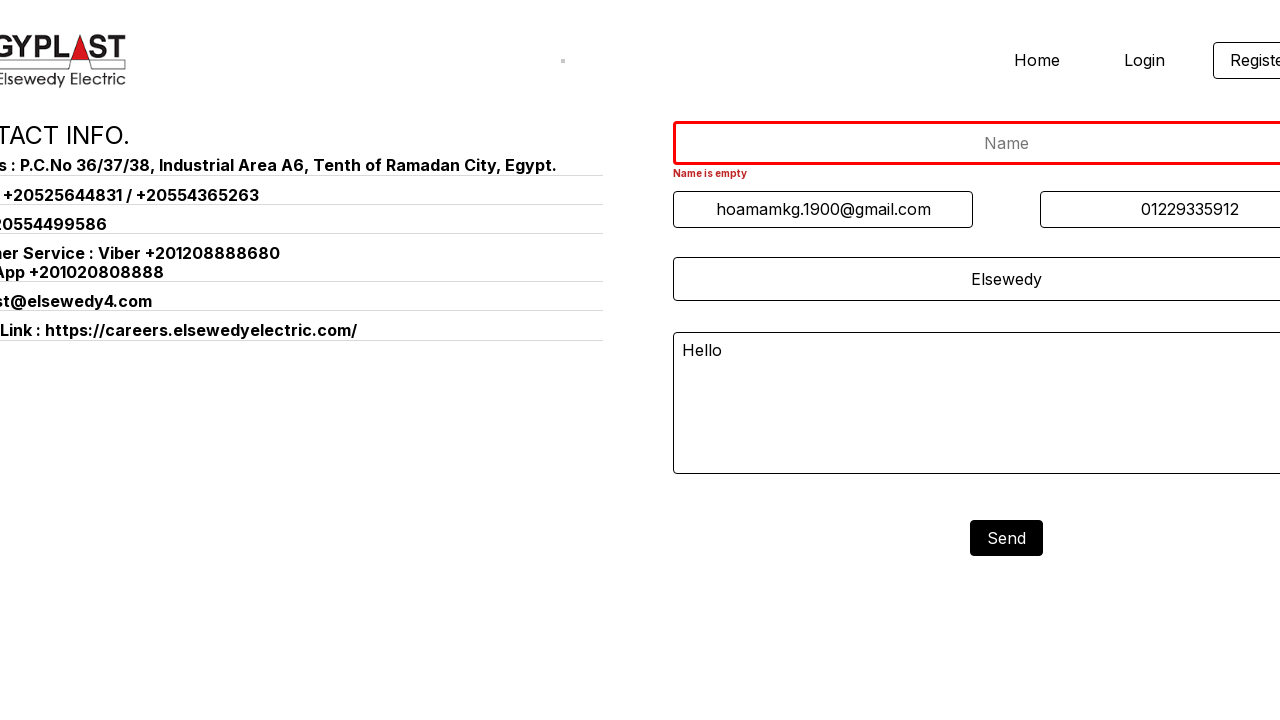

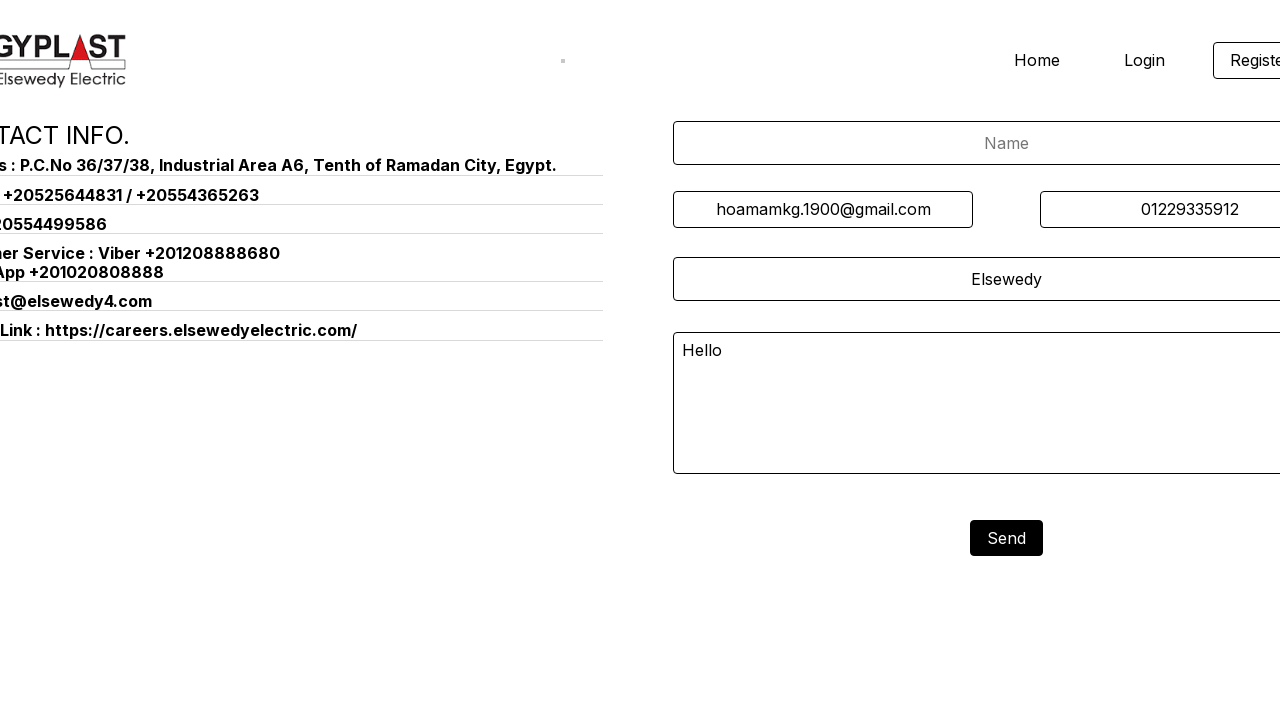